Tests the GreenKart shopping application by searching for products containing 'ca', verifying visible product count, adding items to cart, and asserting the brand name

Starting URL: https://rahulshettyacademy.com/seleniumPractise/#/

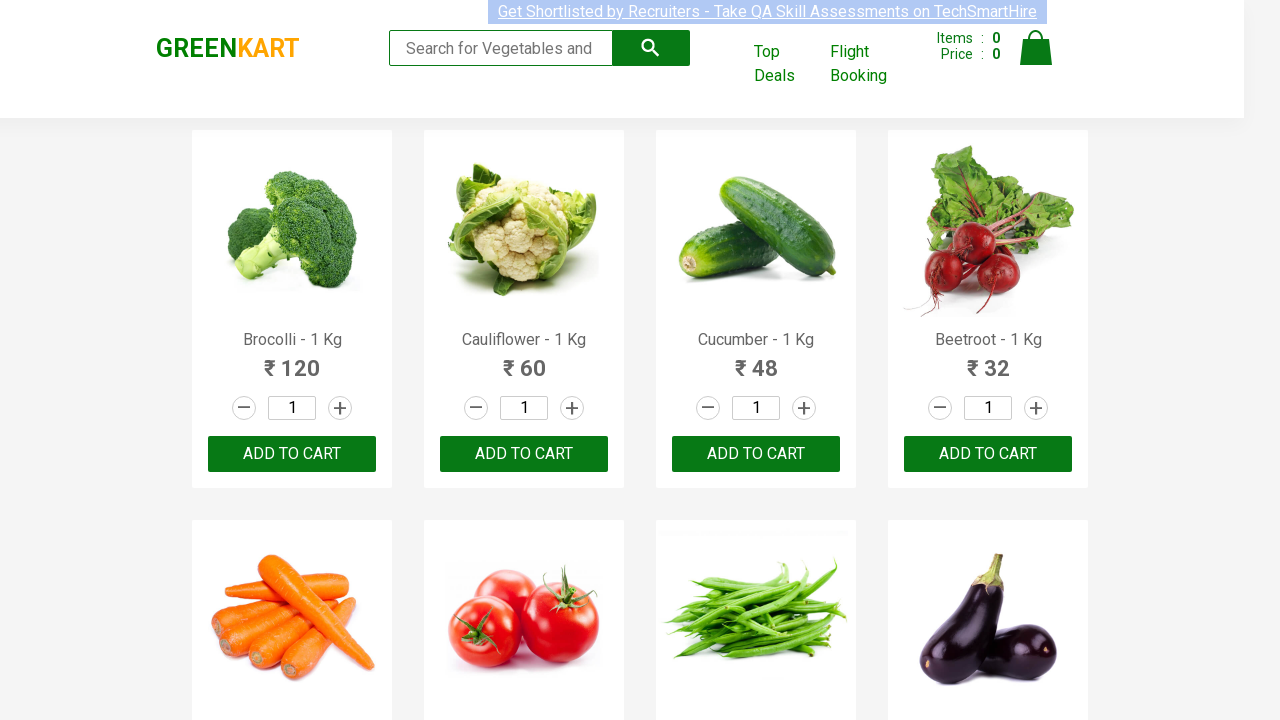

Filled search box with 'ca' on .search-keyword
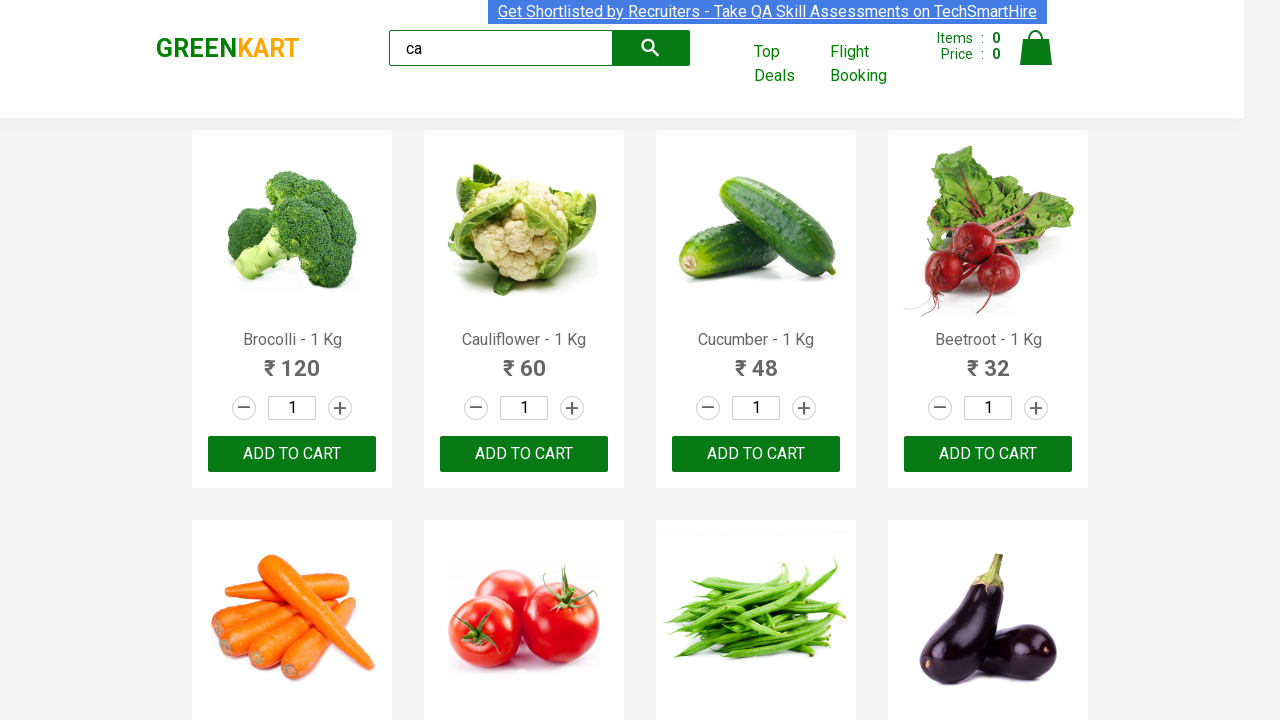

Waited for products to filter and display
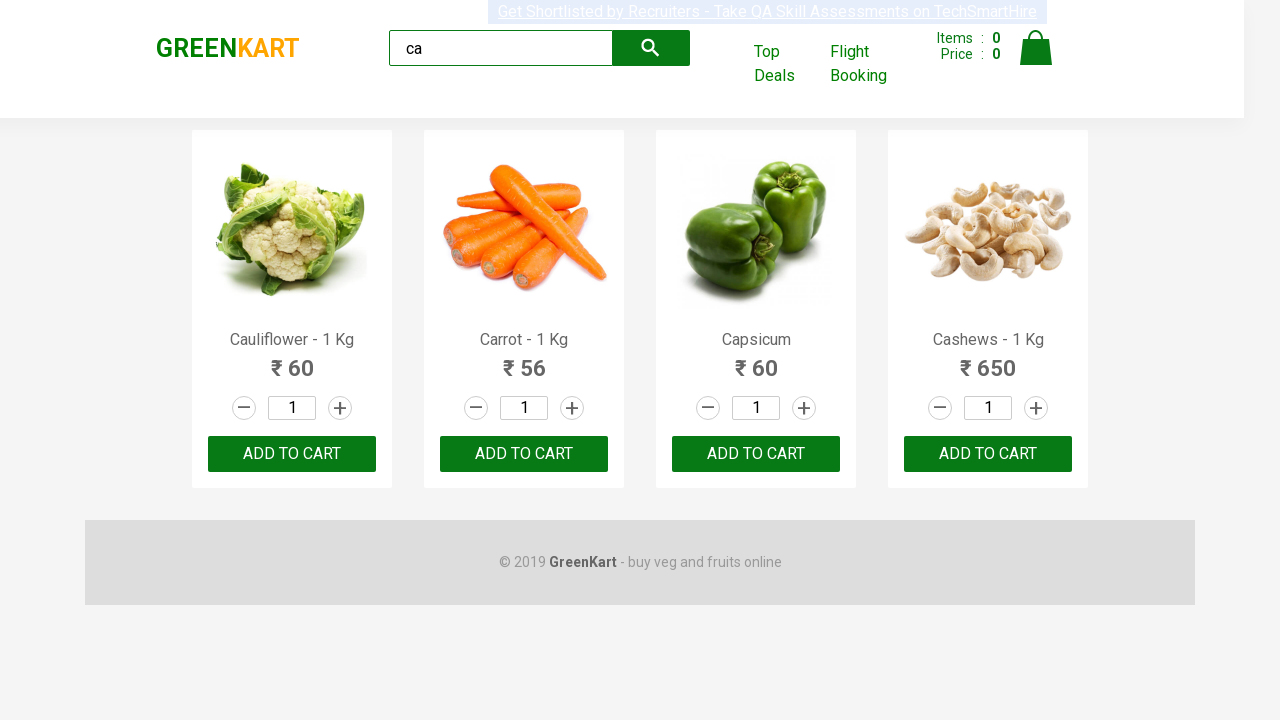

Clicked 'ADD TO CART' on the 2nd product at (524, 454) on .products .product >> nth=1 >> button:has-text('ADD TO CART')
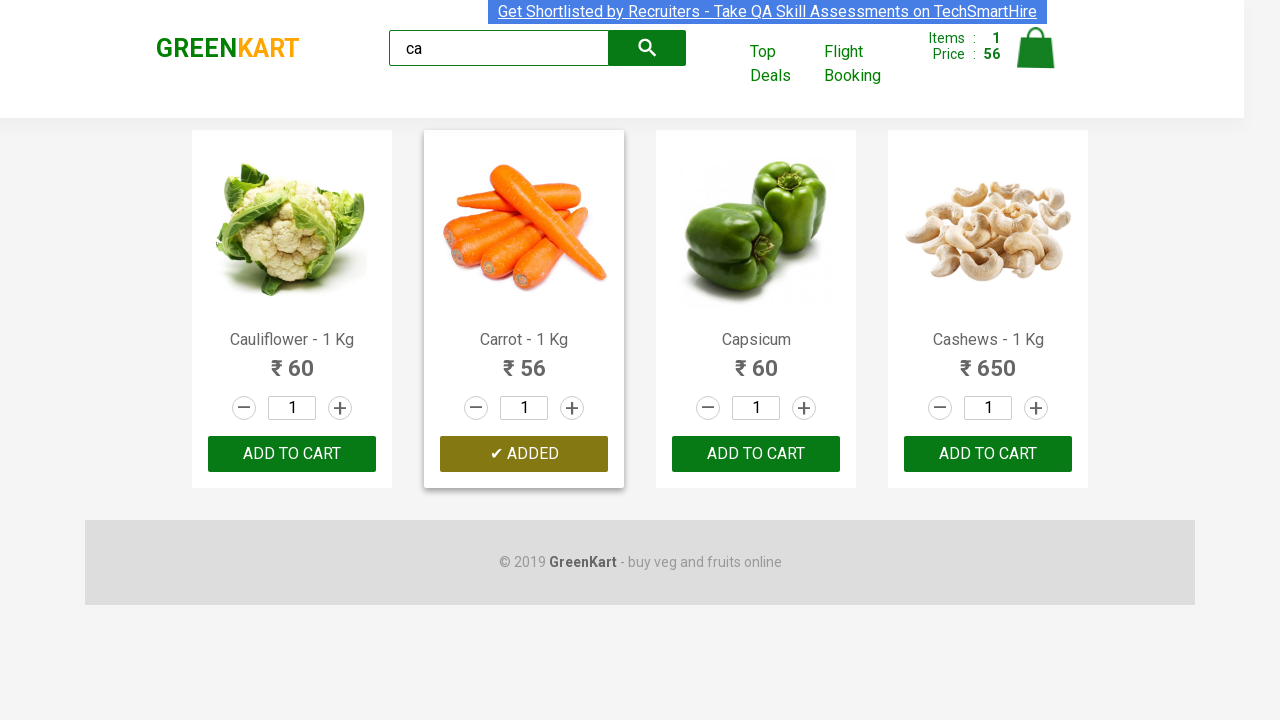

Clicked 'ADD TO CART' on Cashews product at (988, 454) on .products .product >> nth=3 >> button
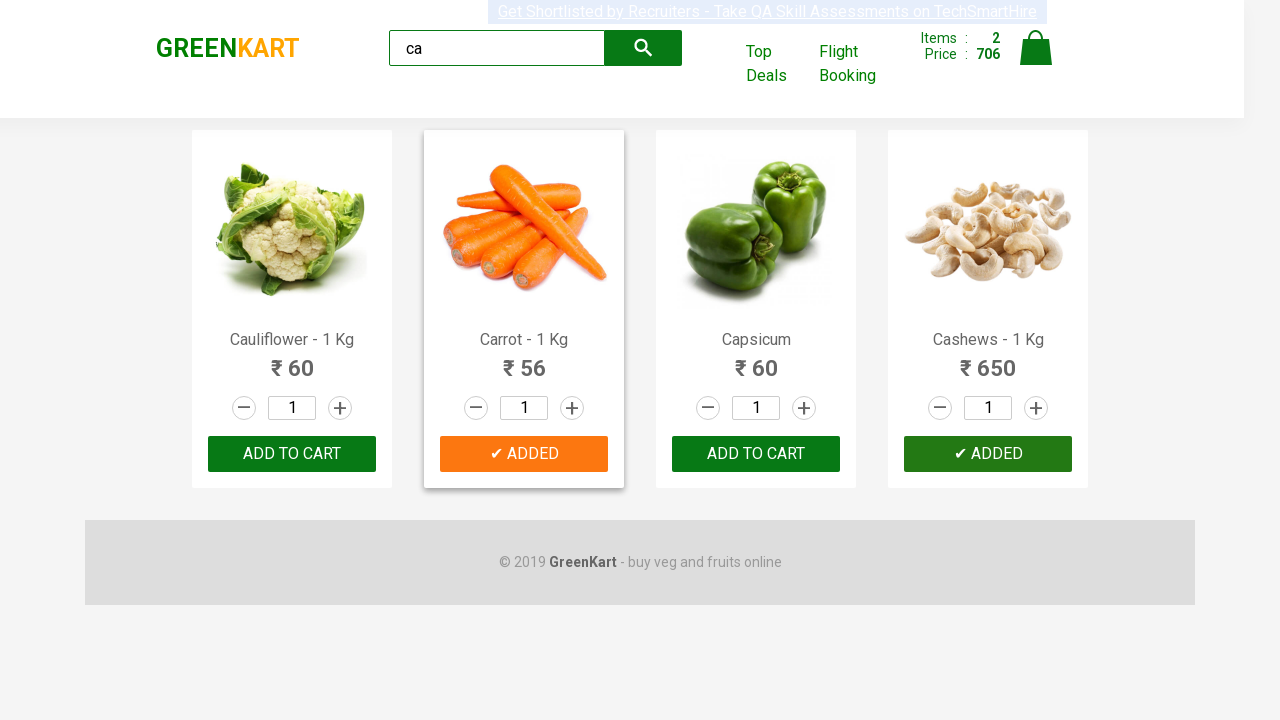

Waited for brand element to be visible
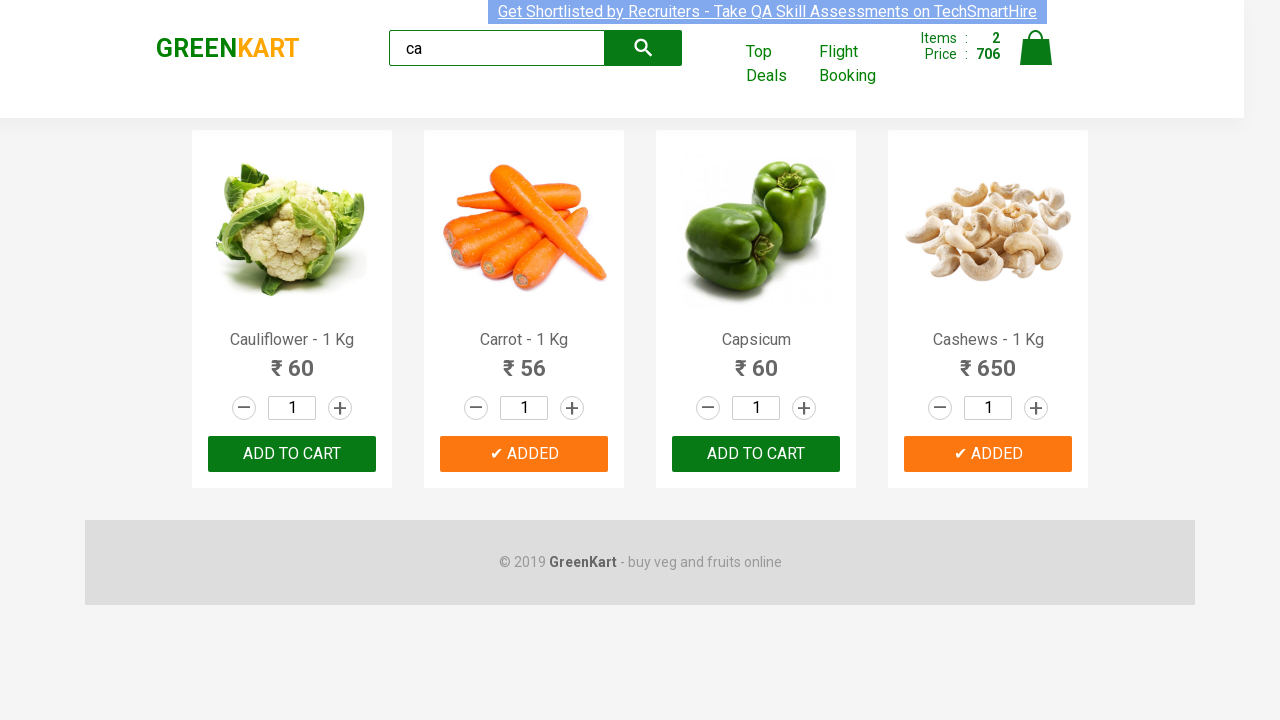

Verified brand name is 'GREENKART'
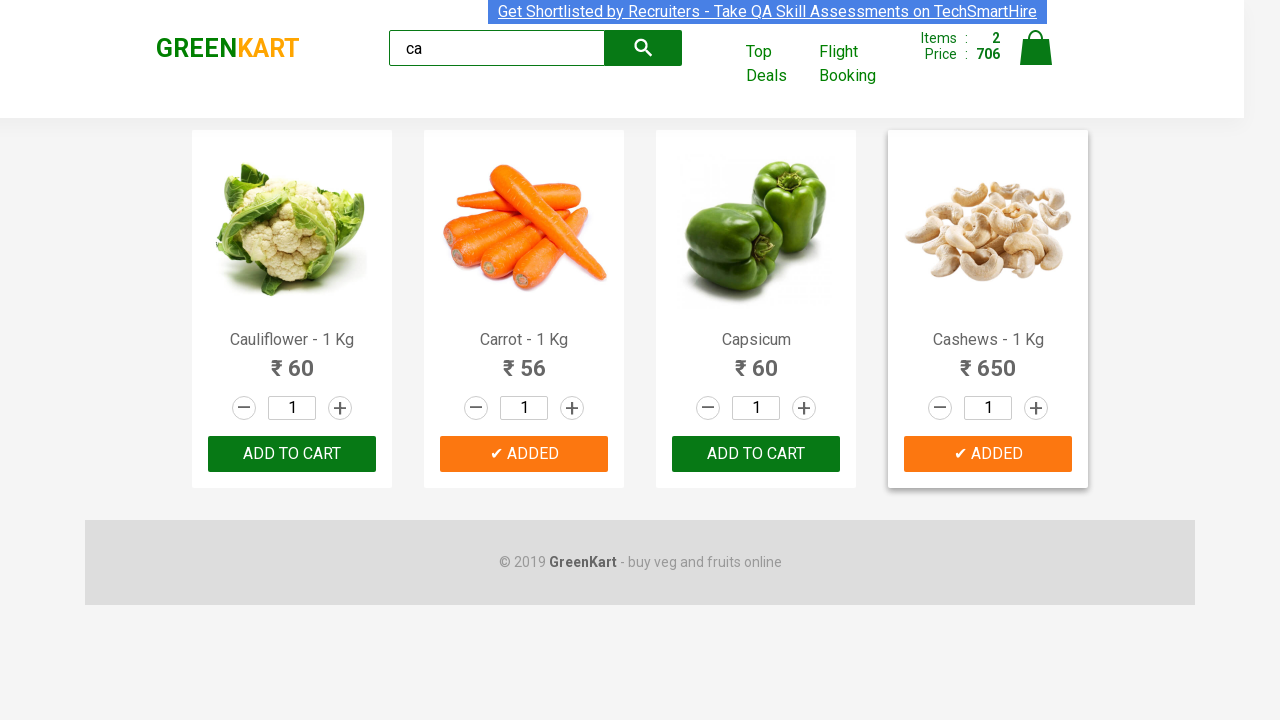

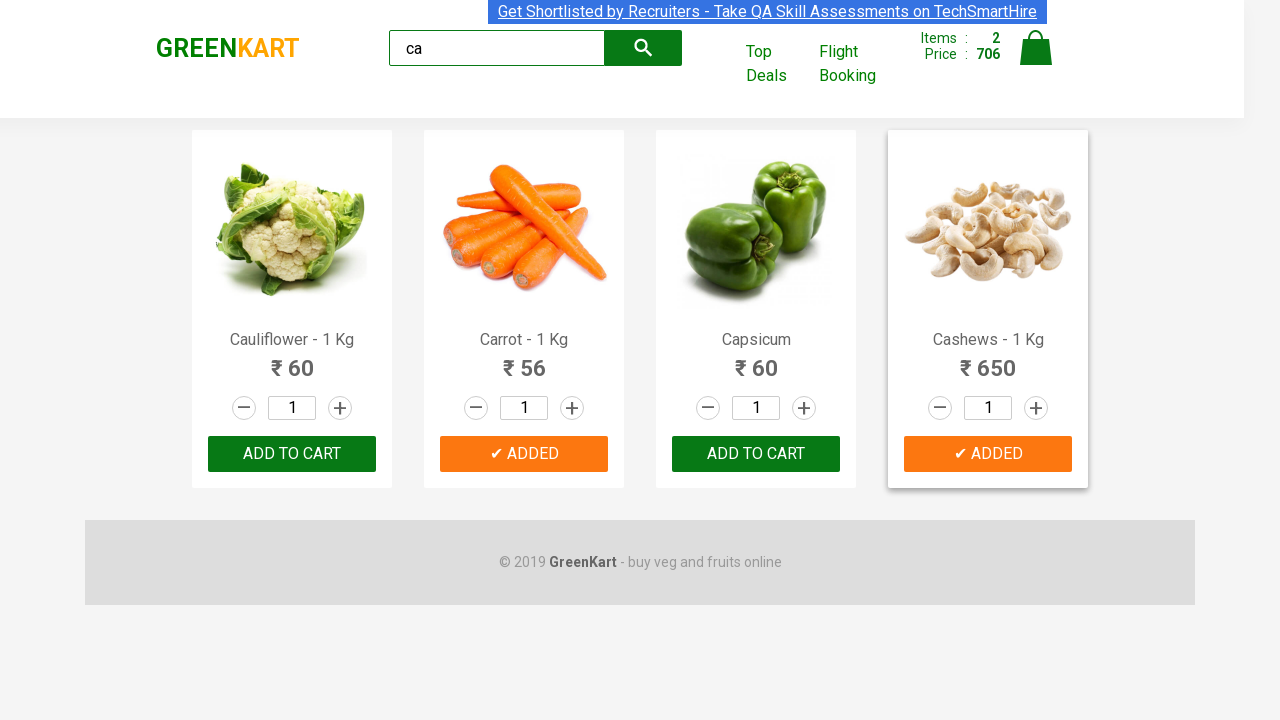